Navigates to Mars news page and waits for news content to load, verifying the page displays news articles

Starting URL: https://data-class-mars.s3.amazonaws.com/Mars/index.html

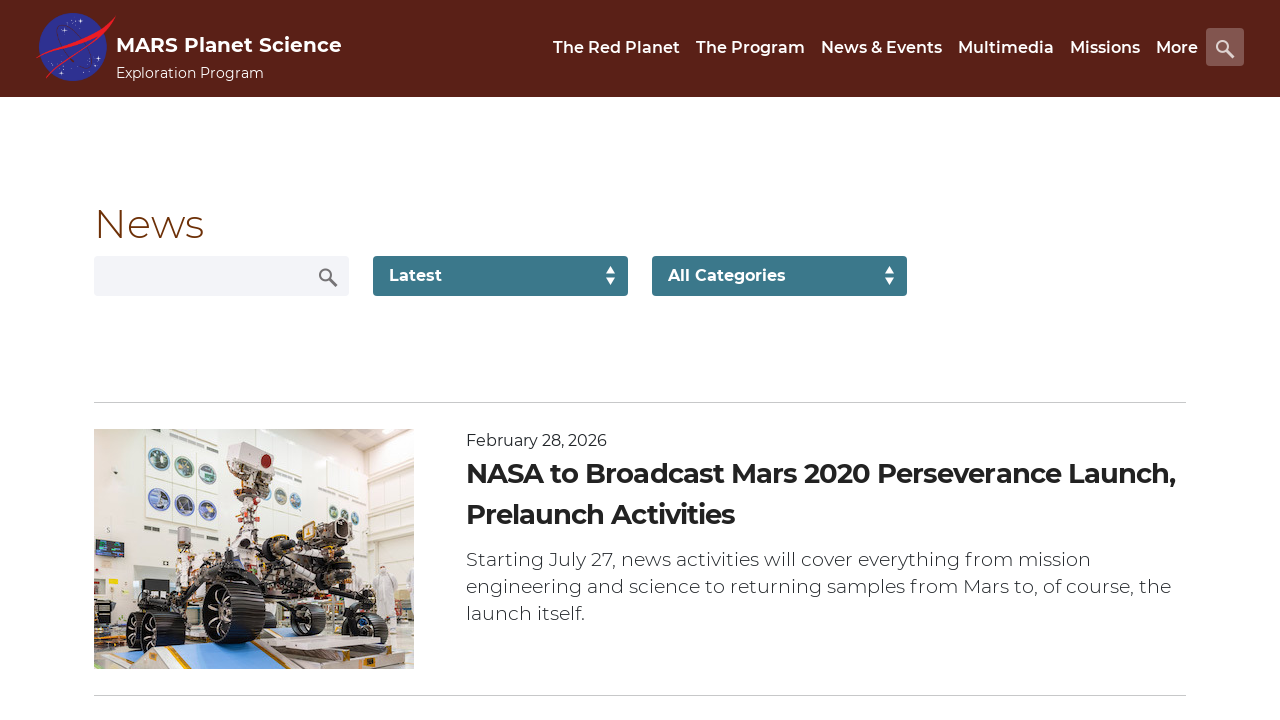

Navigated to Mars news page
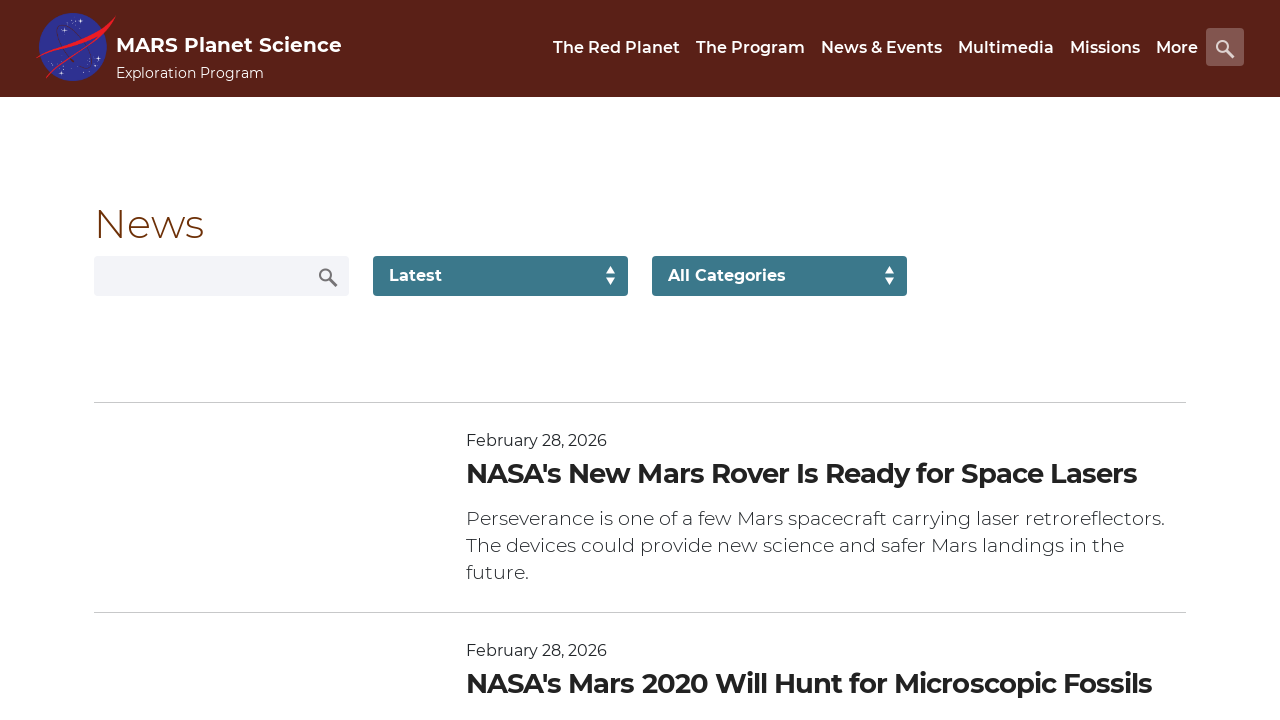

News content container loaded
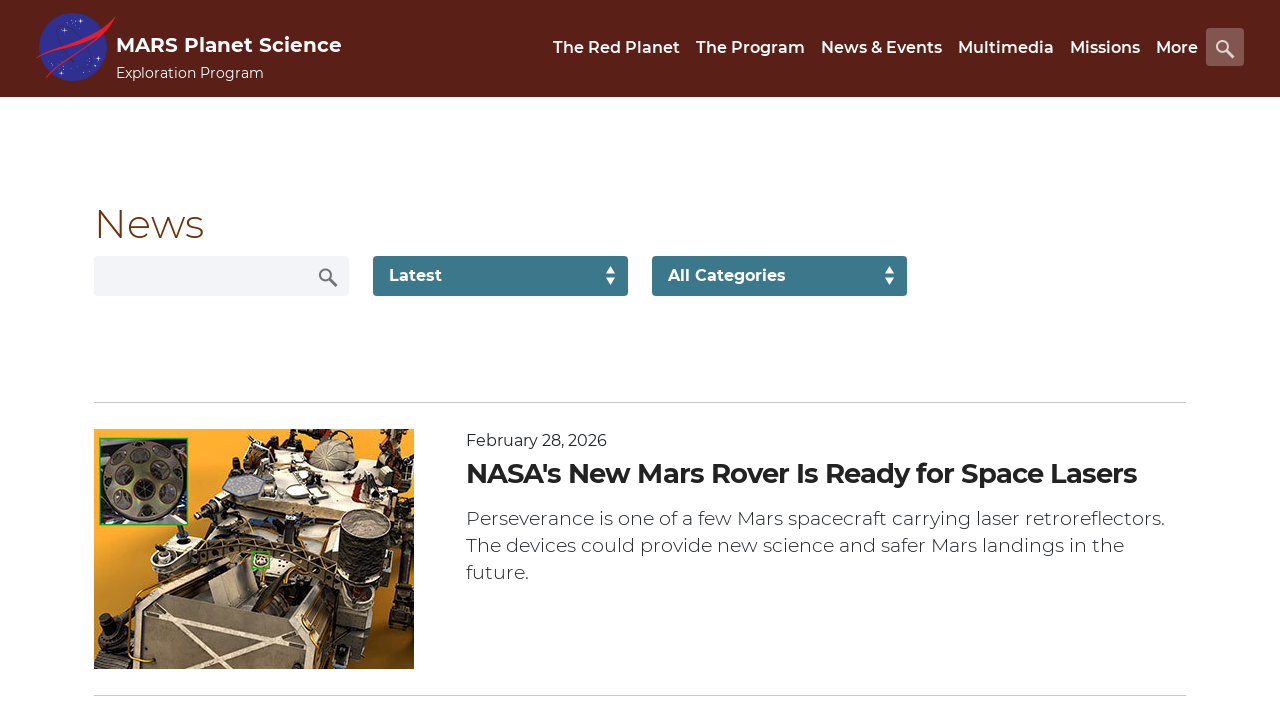

News article titles are present
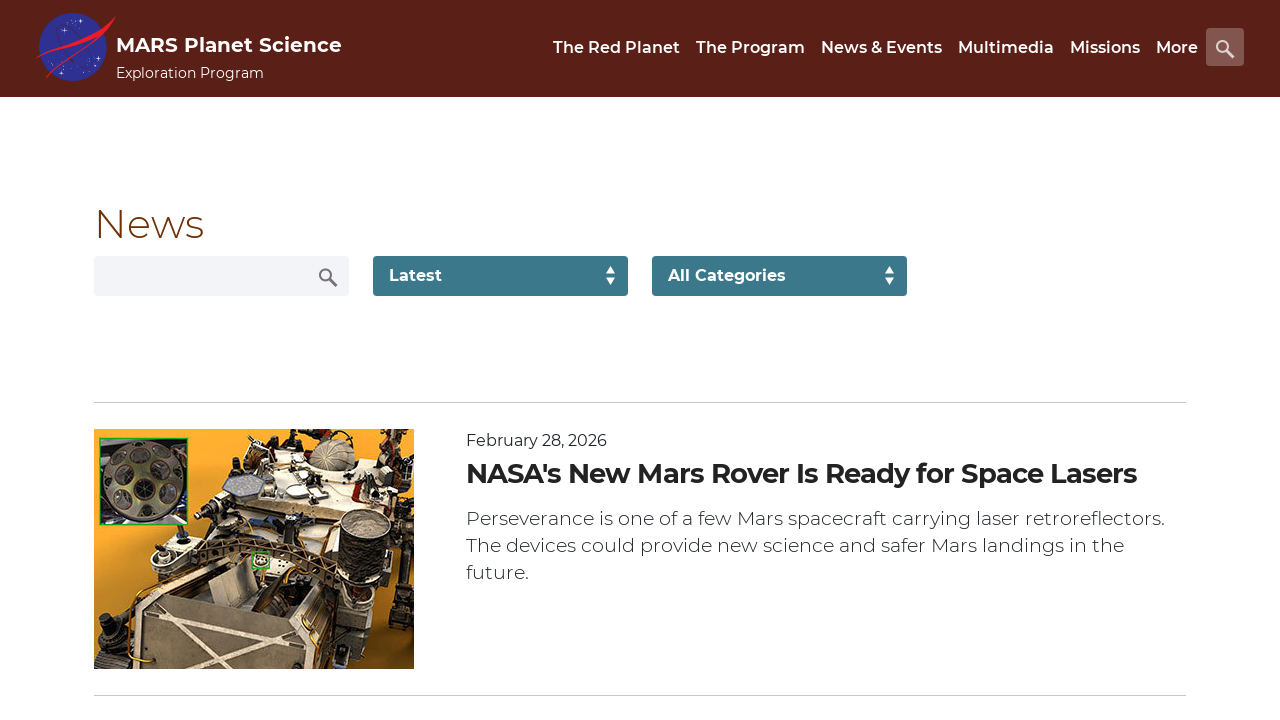

News article teaser text is present
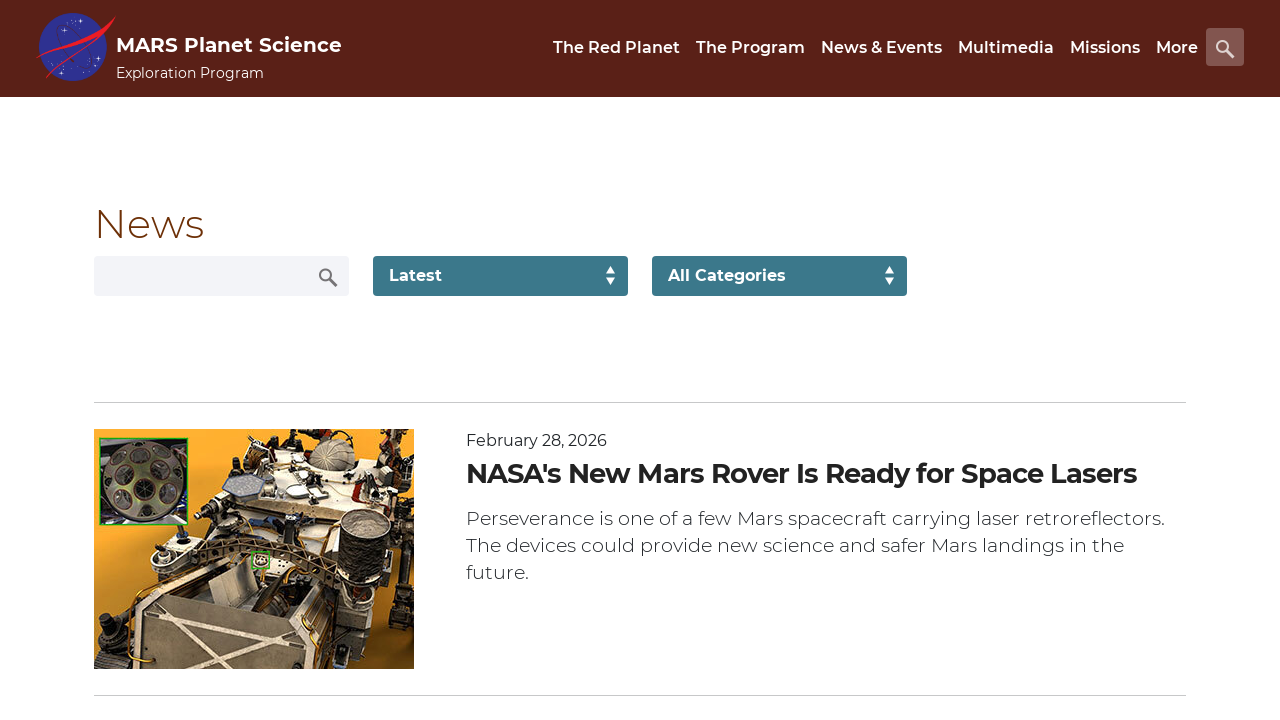

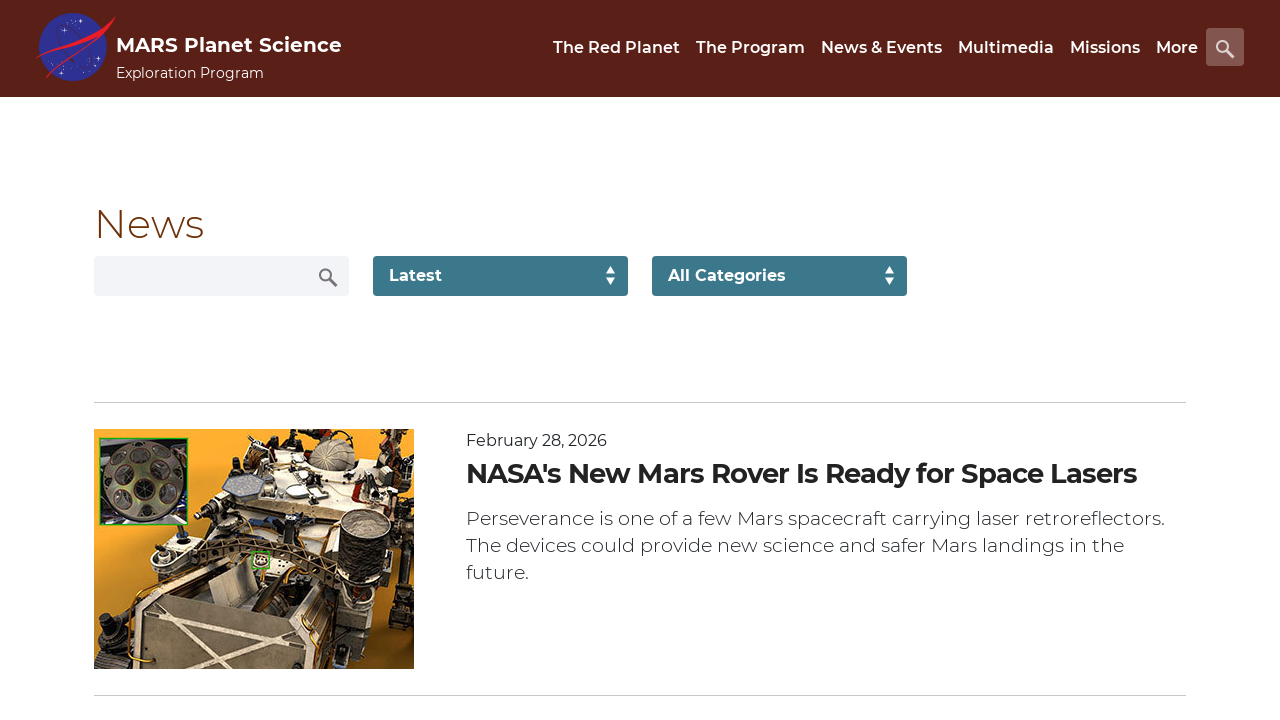